Tests iframe interaction by switching to an iframe, performing a search with random text, and verifying that no results are found

Starting URL: https://www.globalsqa.com/demo-site/frames-and-windows/#iFrame

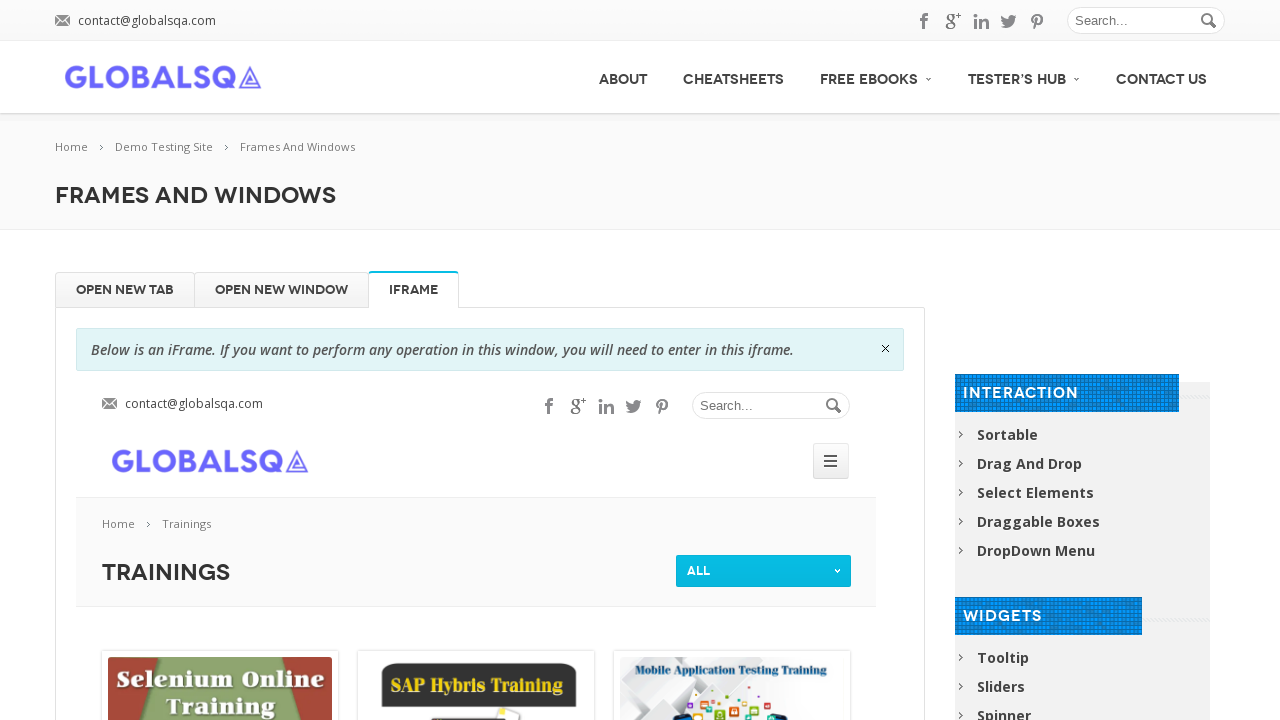

Waited 2 seconds for iframe to load
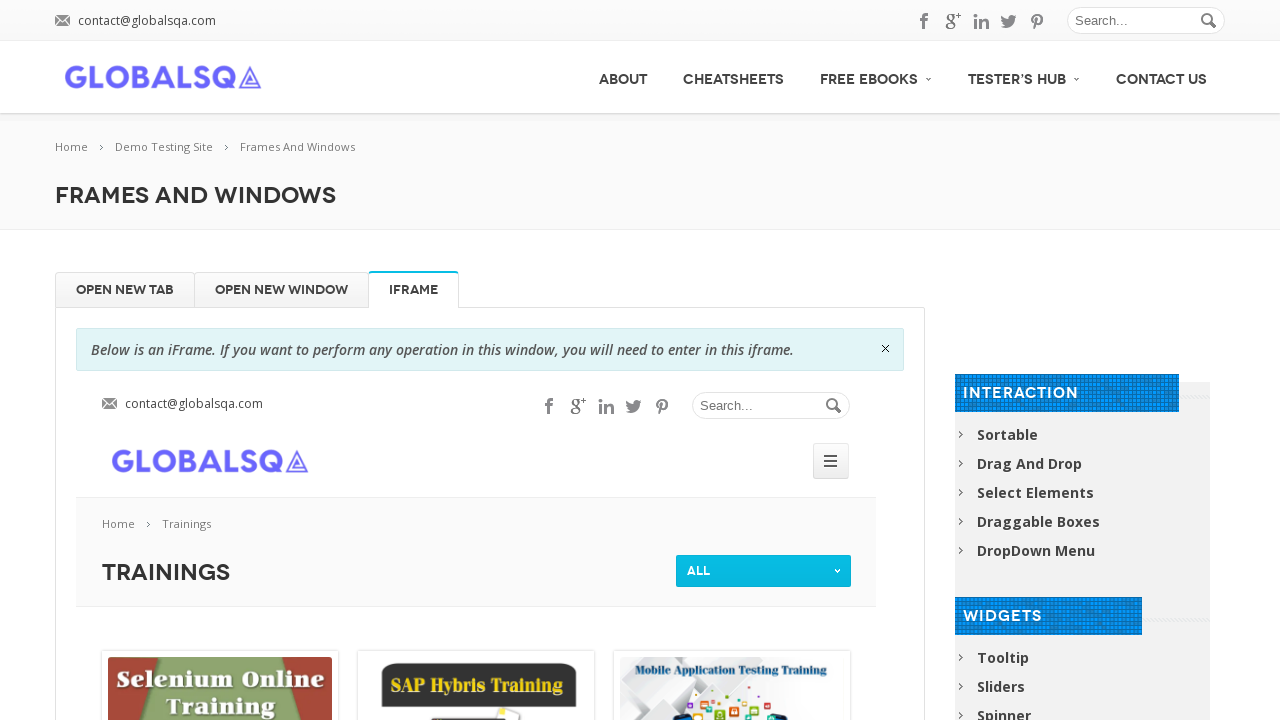

Switched to iframe named 'globalSqa'
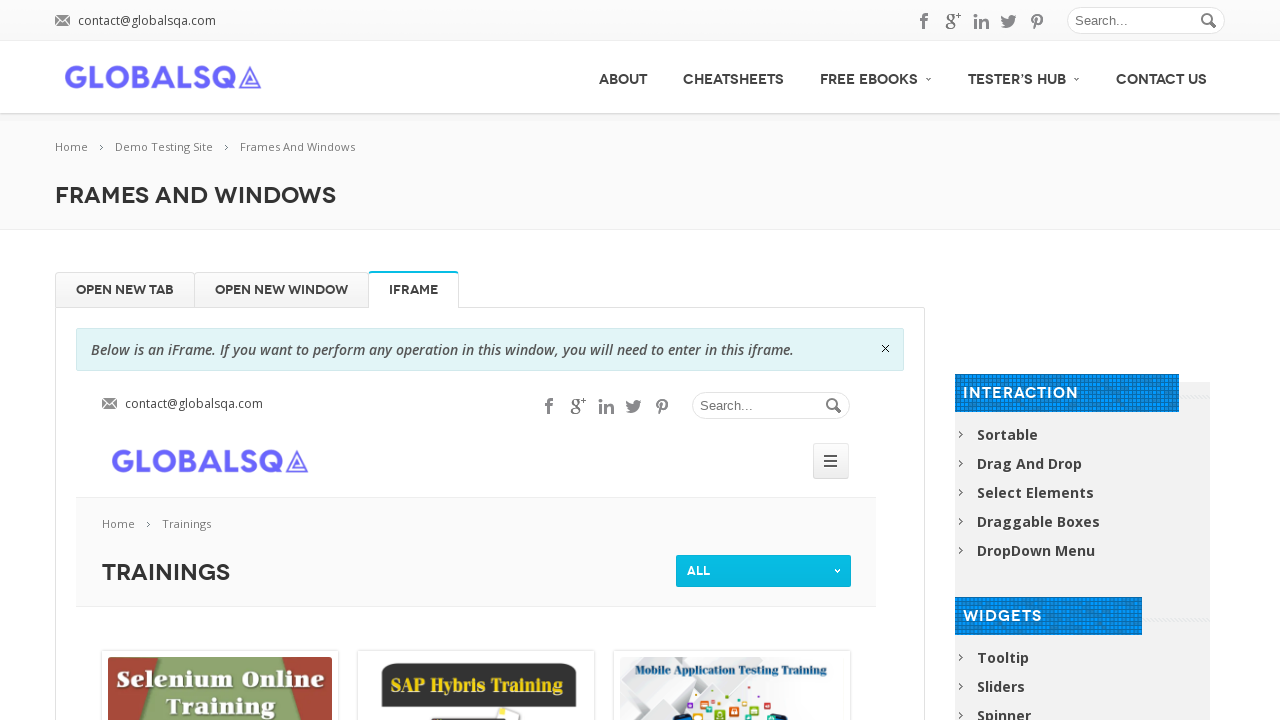

Clicked on search bar at (771, 406) on #s
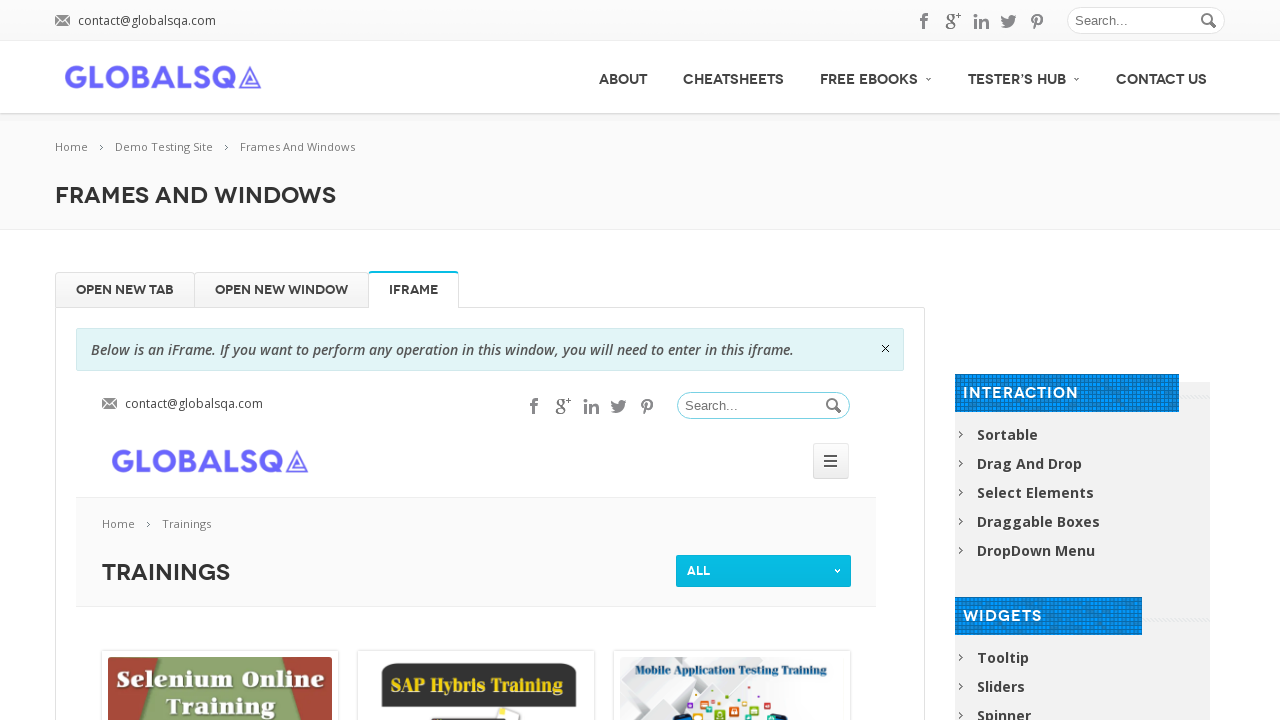

Filled search bar with 'Gandalf the Grey' on #s
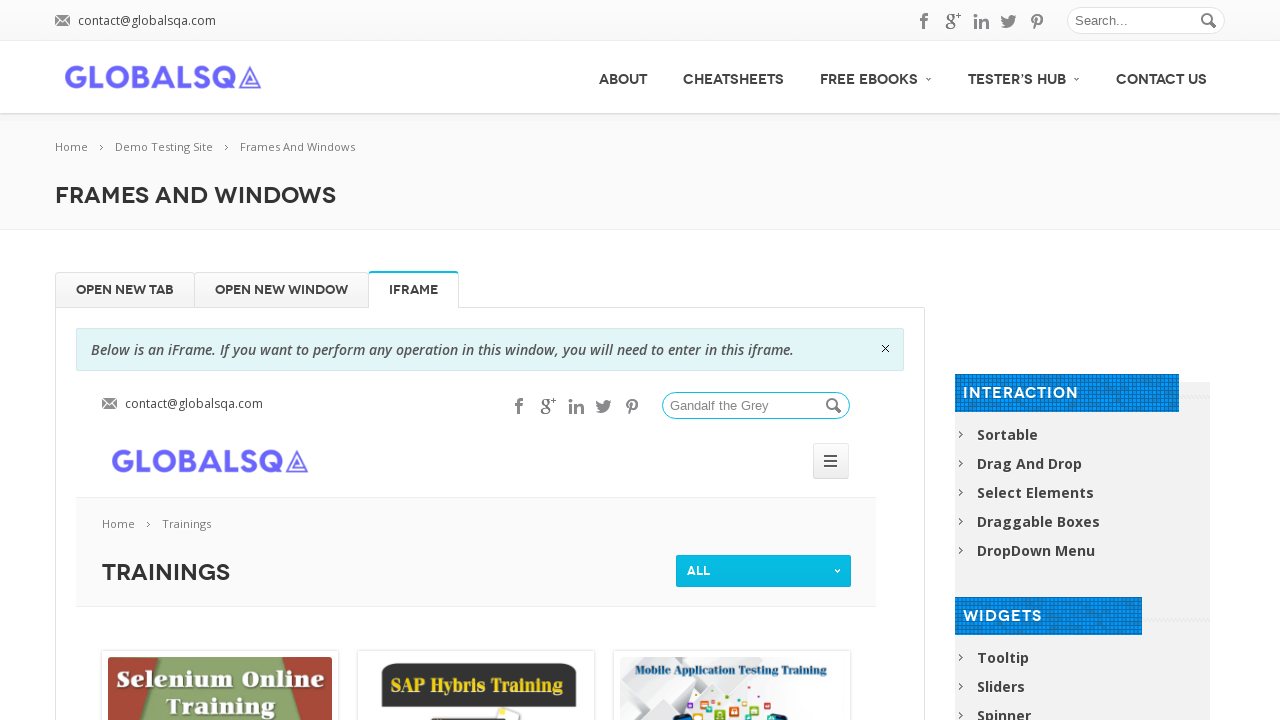

Waited 2 seconds before submitting search
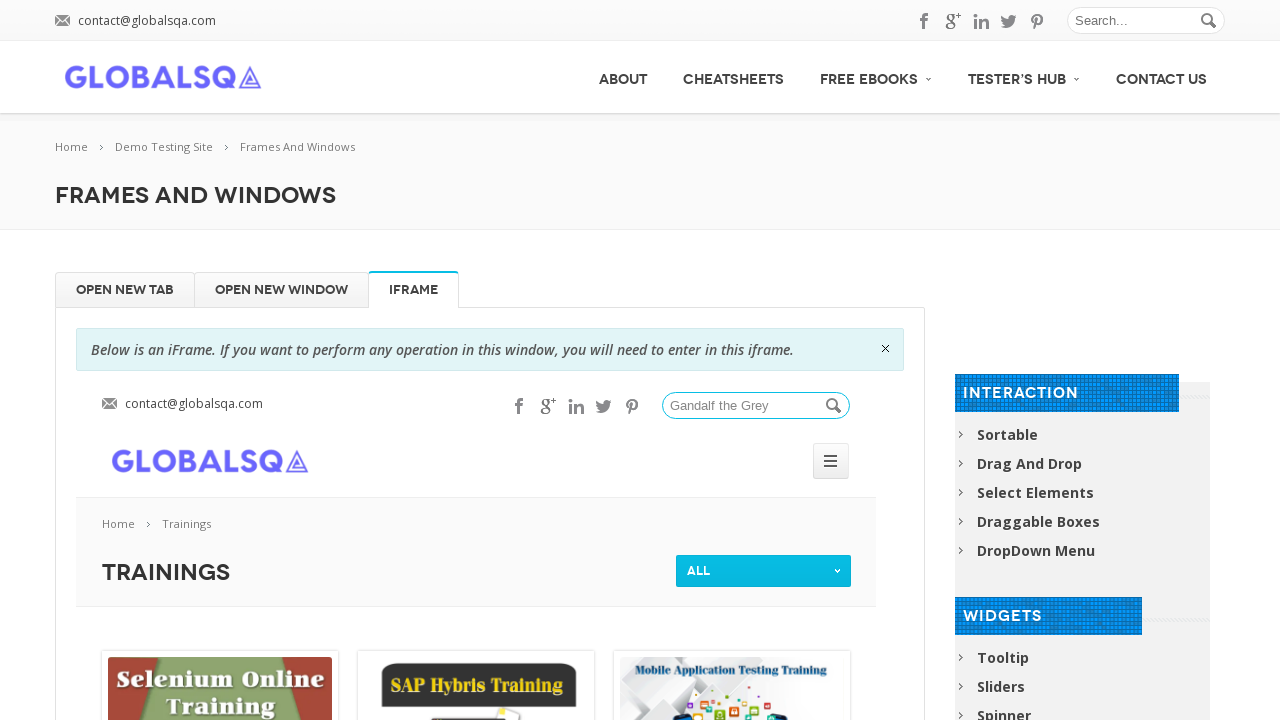

Clicked search button at (835, 406) on .button_search
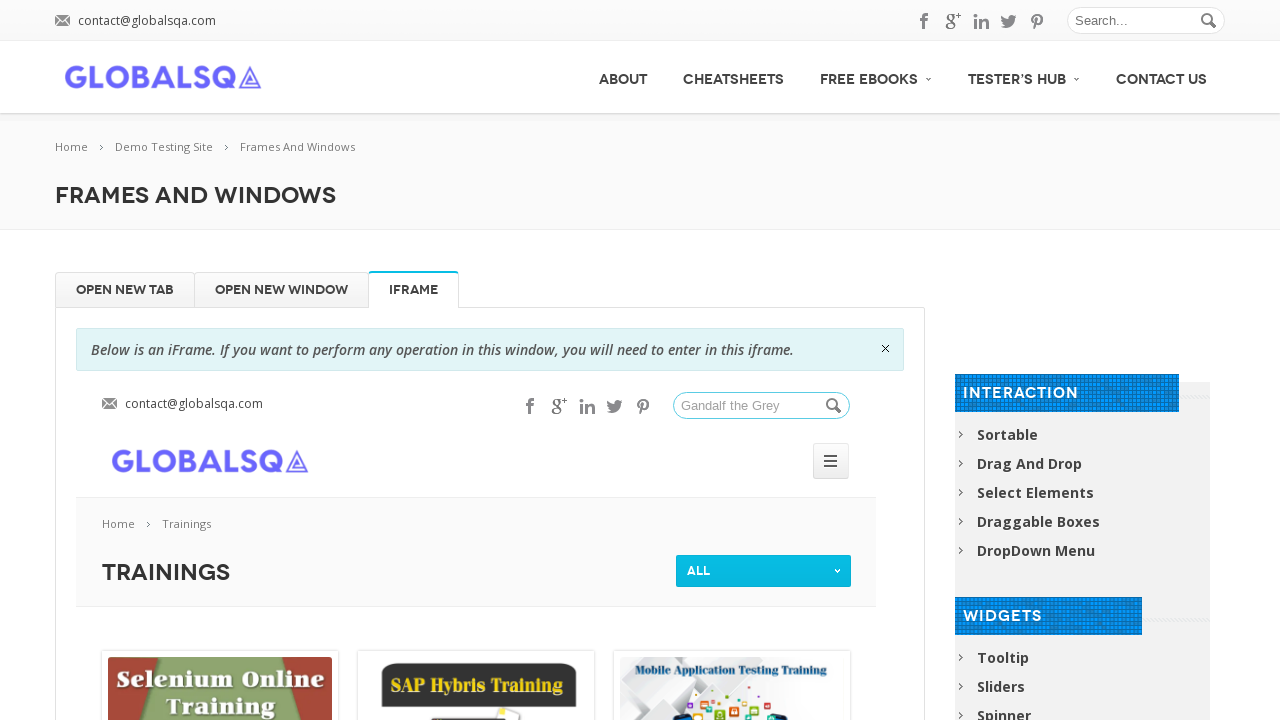

Waited 6 seconds for search results to load
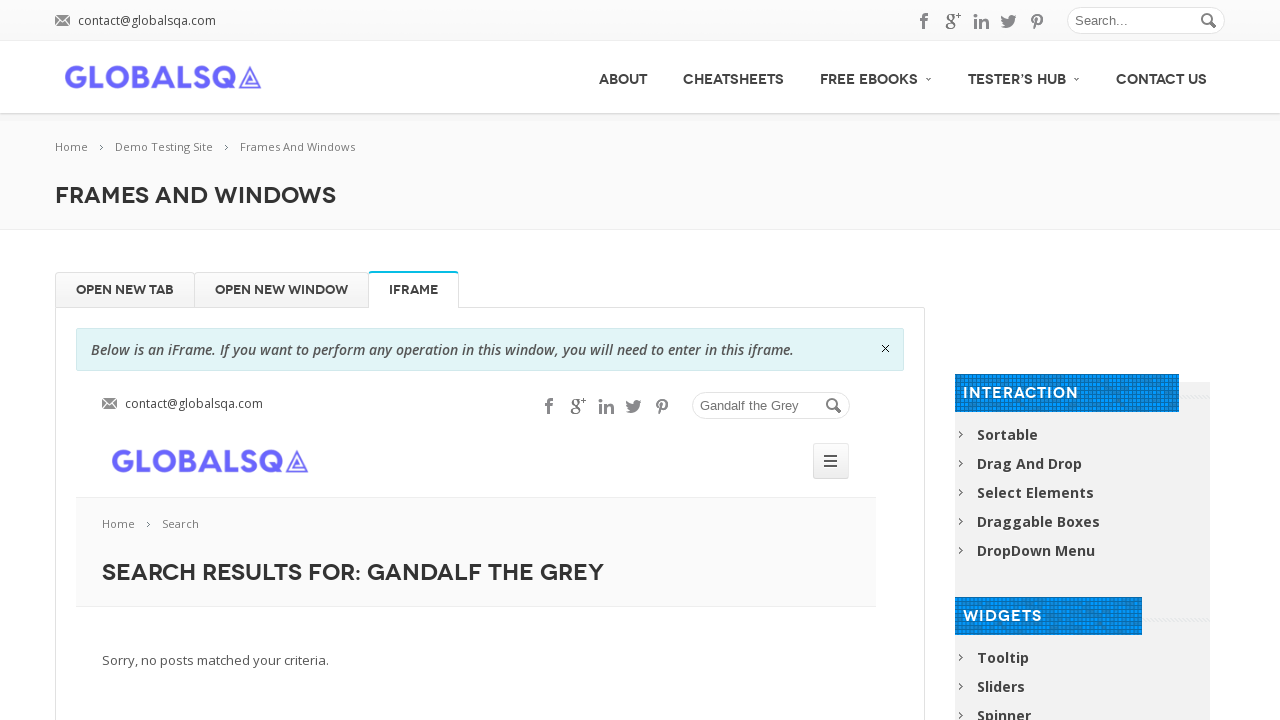

Verified 'Sorry, no posts matched your criteria.' message is displayed
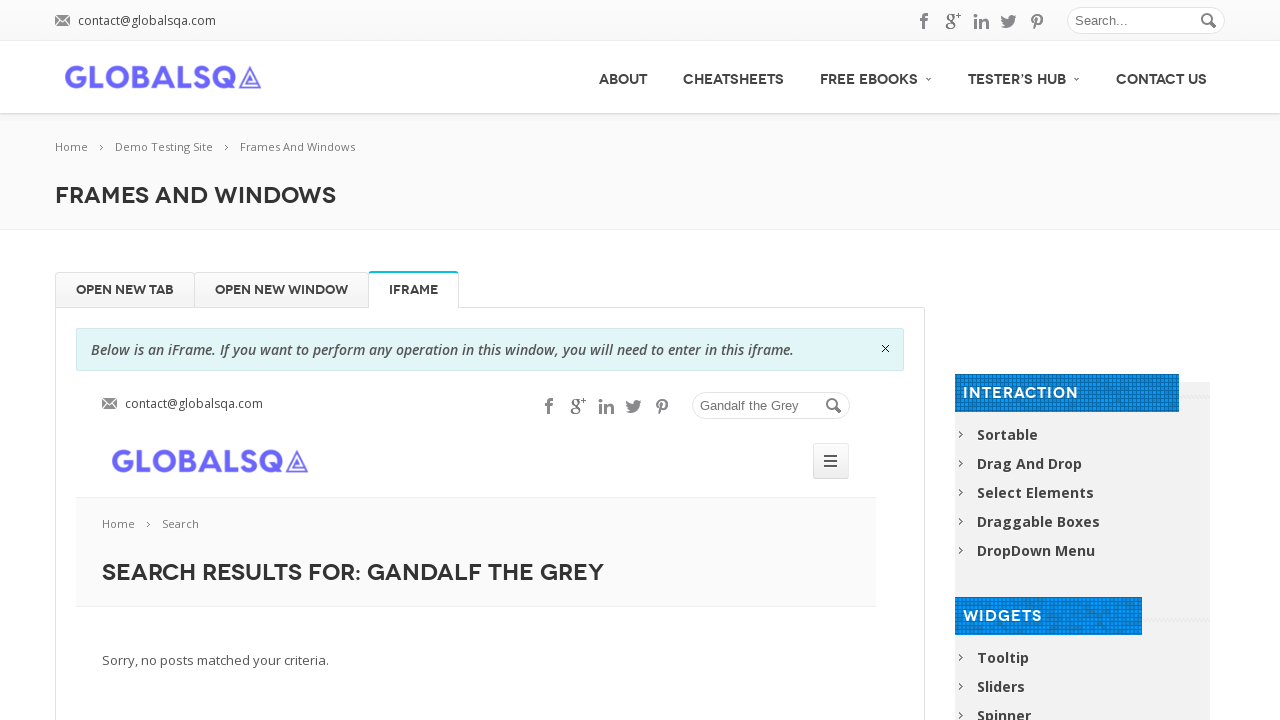

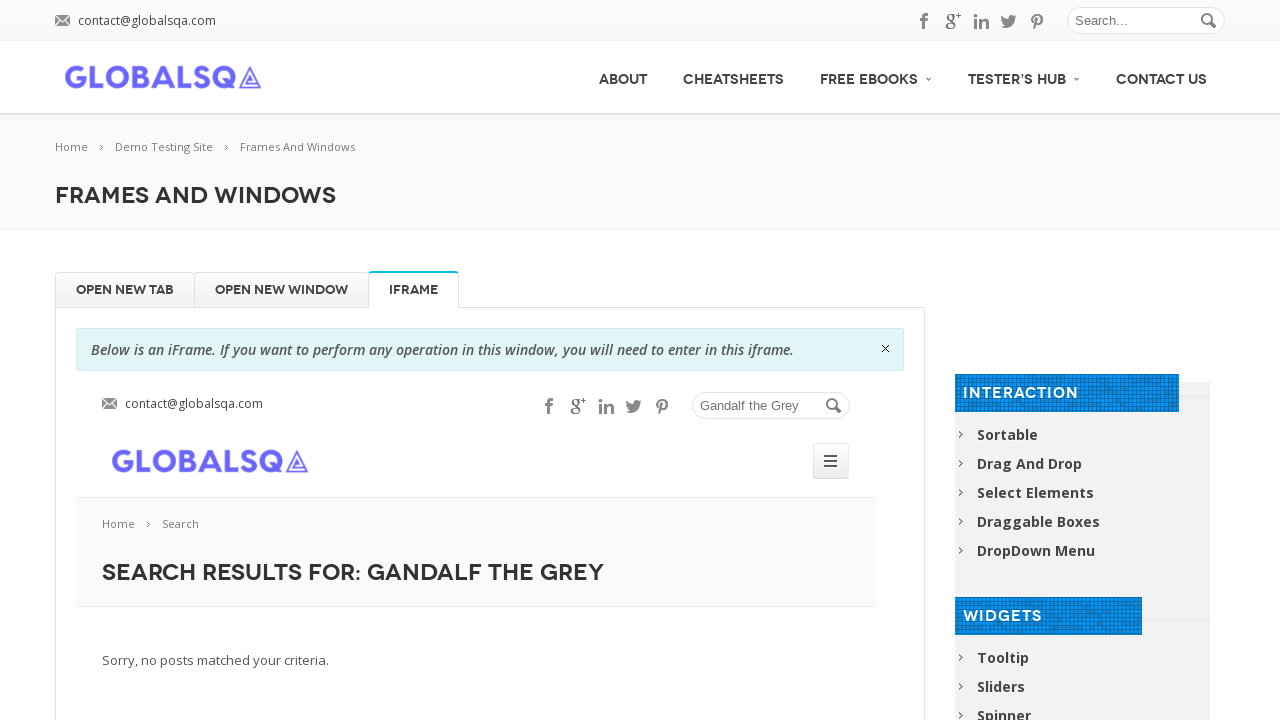